Tests clicking all checkboxes on the page by iterating through each checkbox element and clicking it.

Starting URL: https://rahulshettyacademy.com/AutomationPractice/

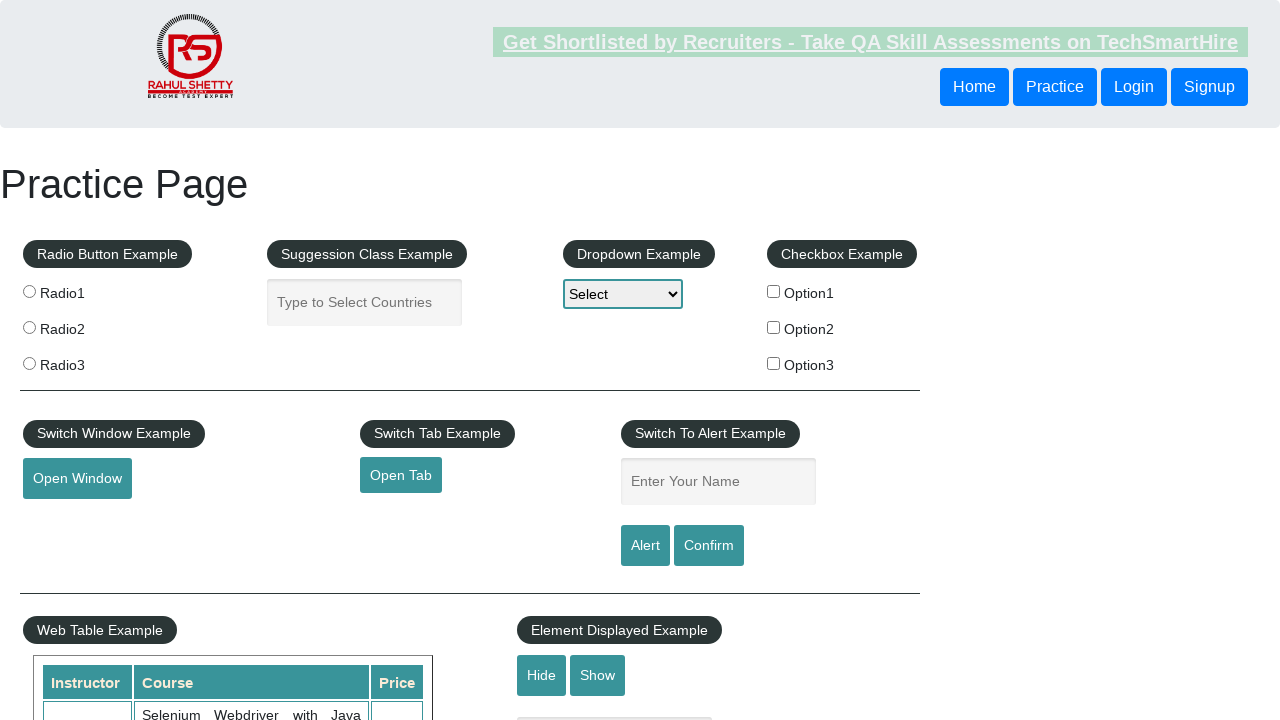

Waited for checkboxes to be visible on the page
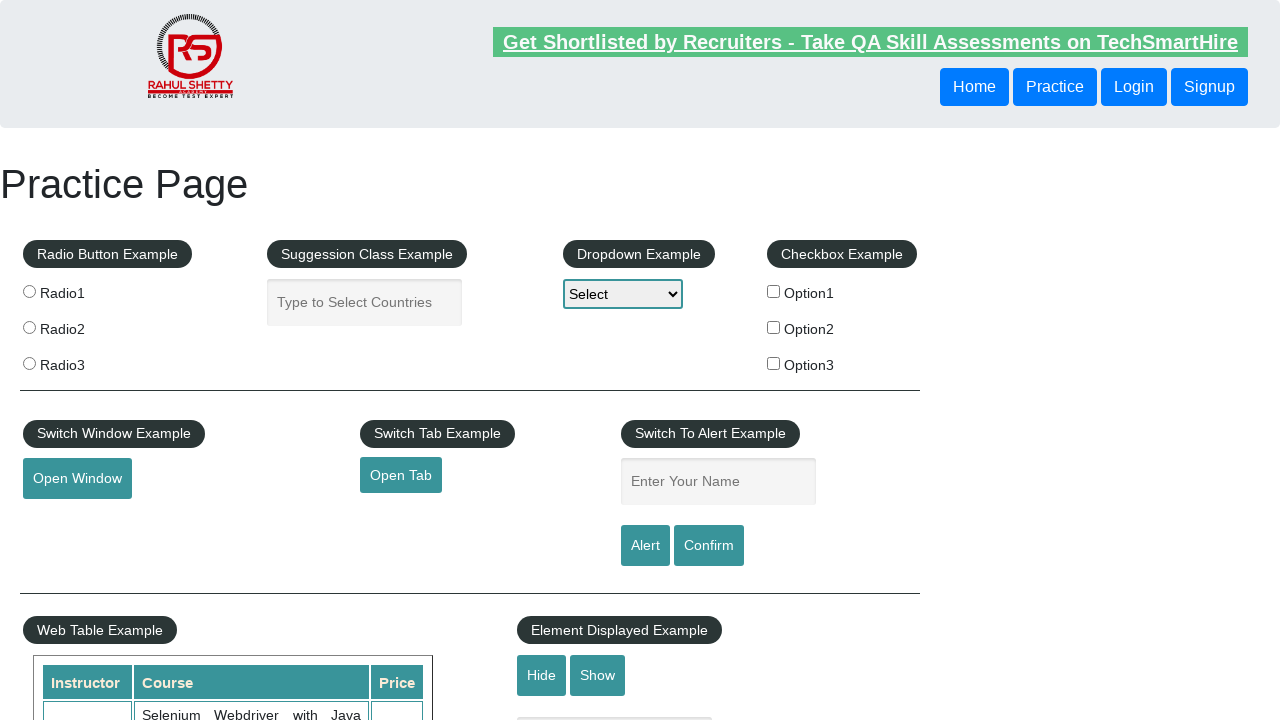

Located 3 checkboxes on the page
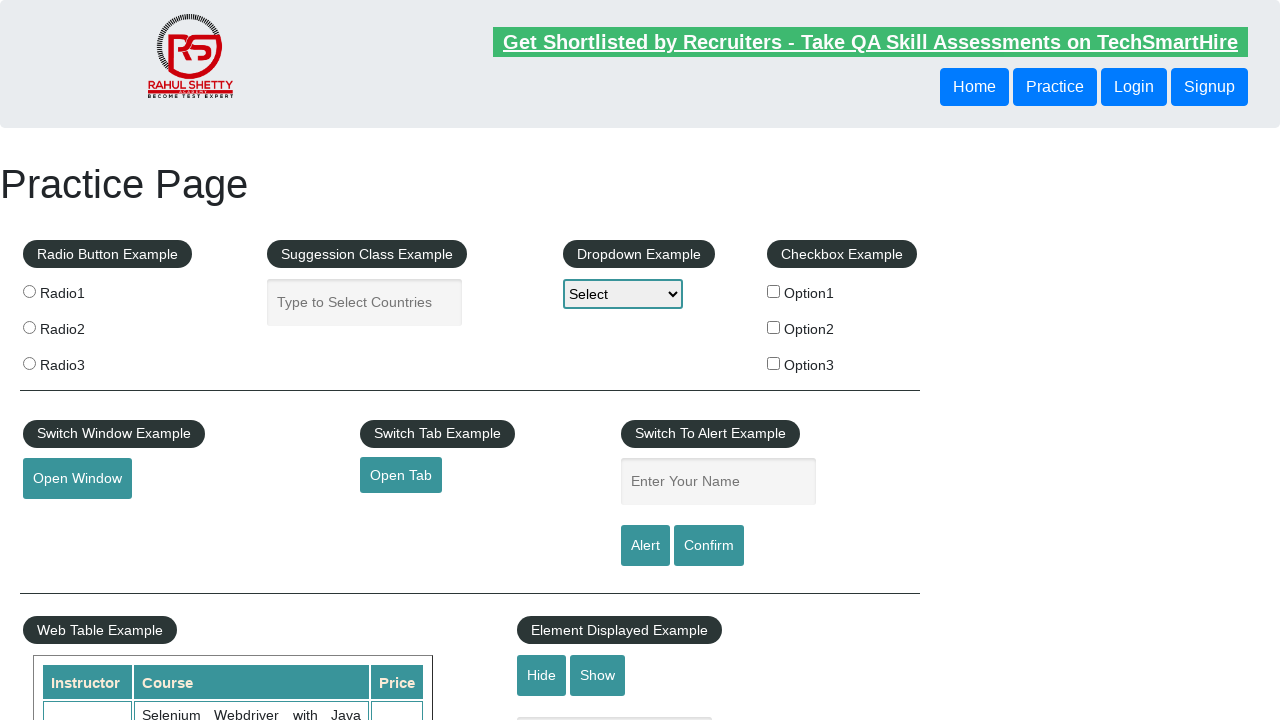

Clicked checkbox 1 of 3 at (774, 291) on xpath=//input[@type='checkbox'] >> nth=0
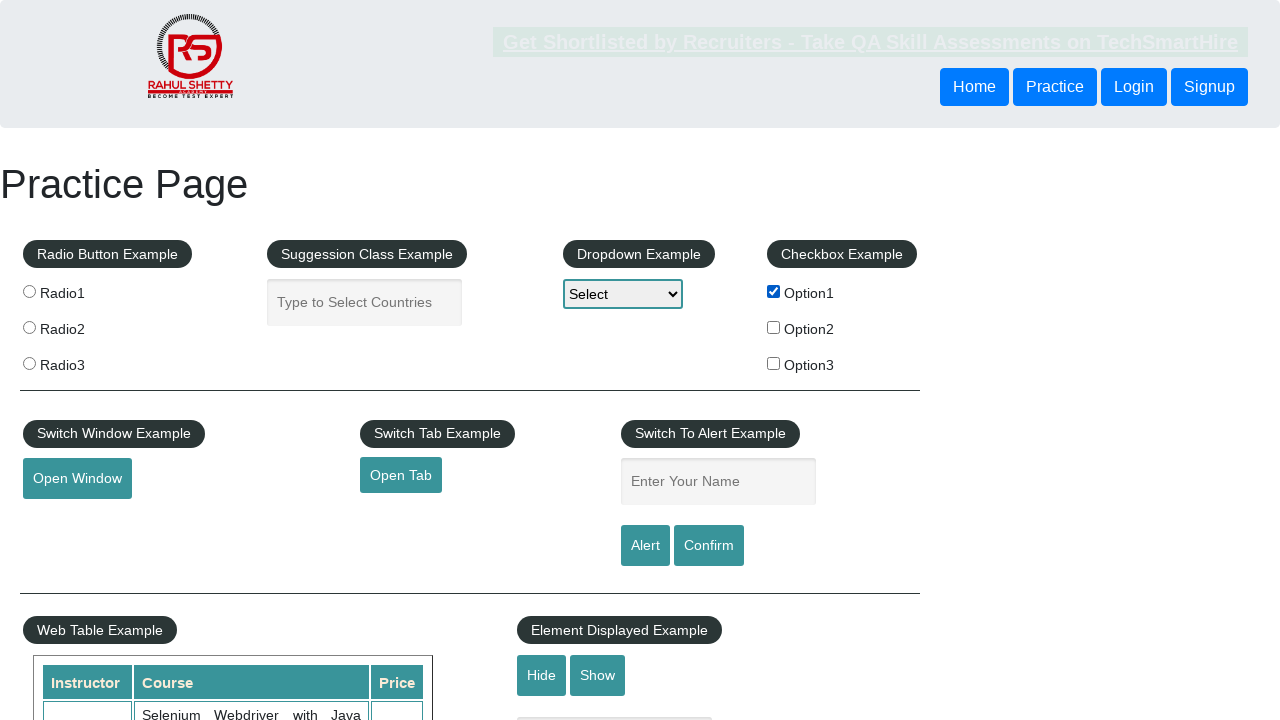

Clicked checkbox 2 of 3 at (774, 327) on xpath=//input[@type='checkbox'] >> nth=1
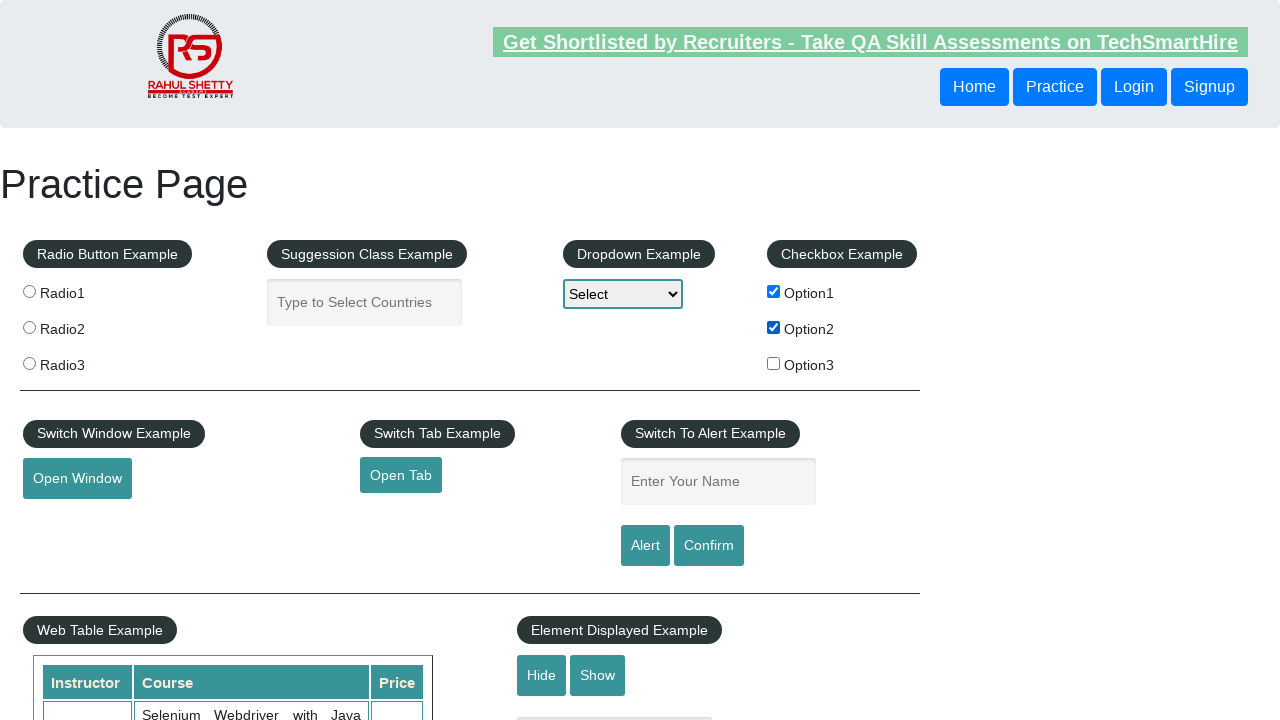

Clicked checkbox 3 of 3 at (774, 363) on xpath=//input[@type='checkbox'] >> nth=2
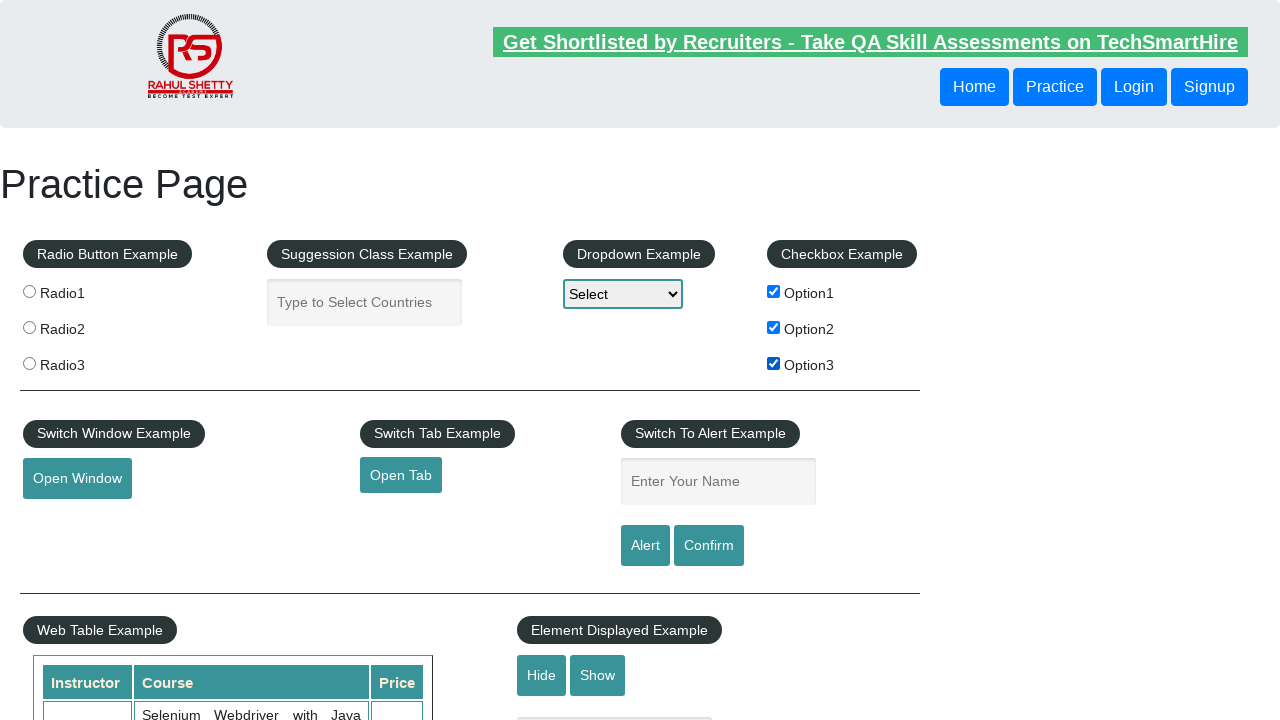

Verified checkbox 1 of 3 is checked
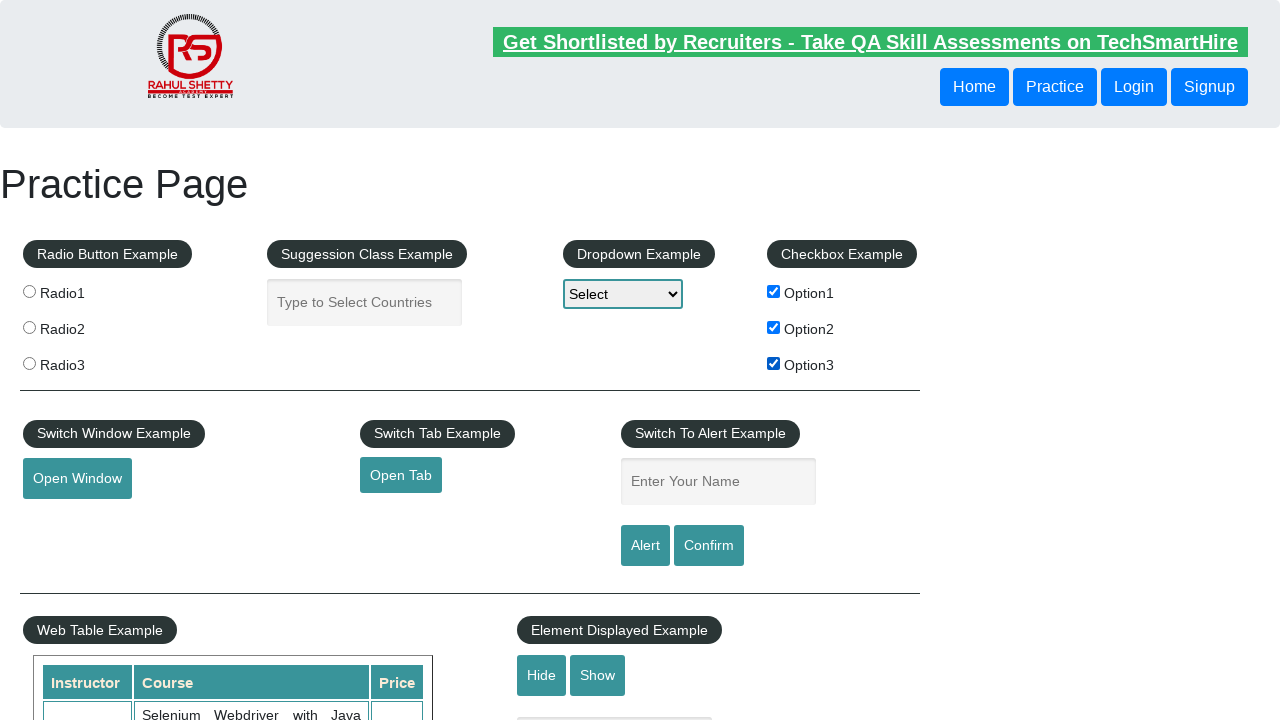

Verified checkbox 2 of 3 is checked
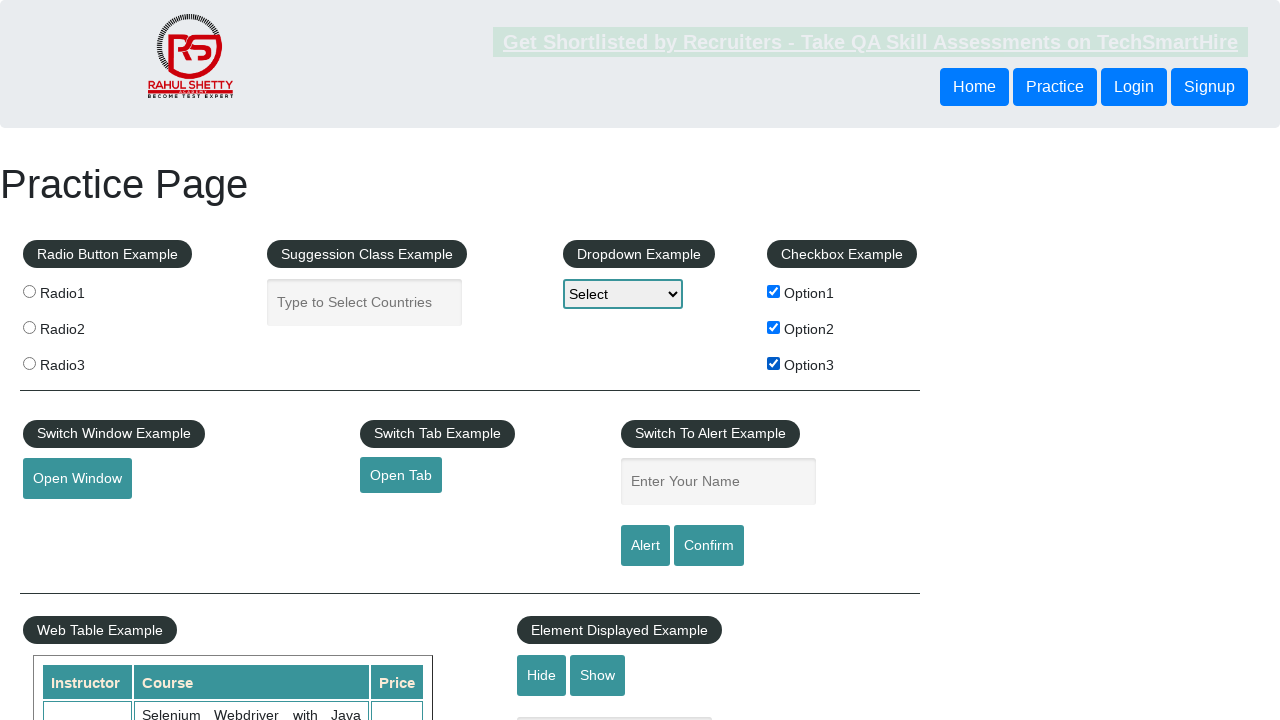

Verified checkbox 3 of 3 is checked
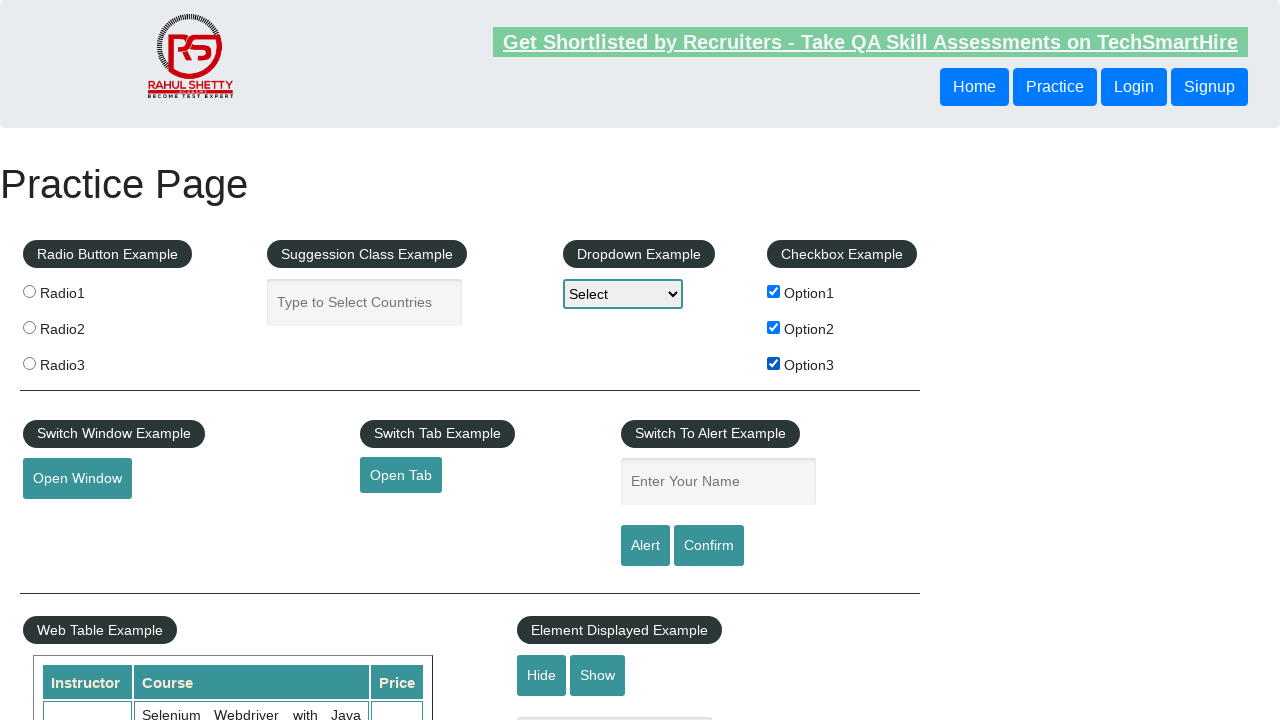

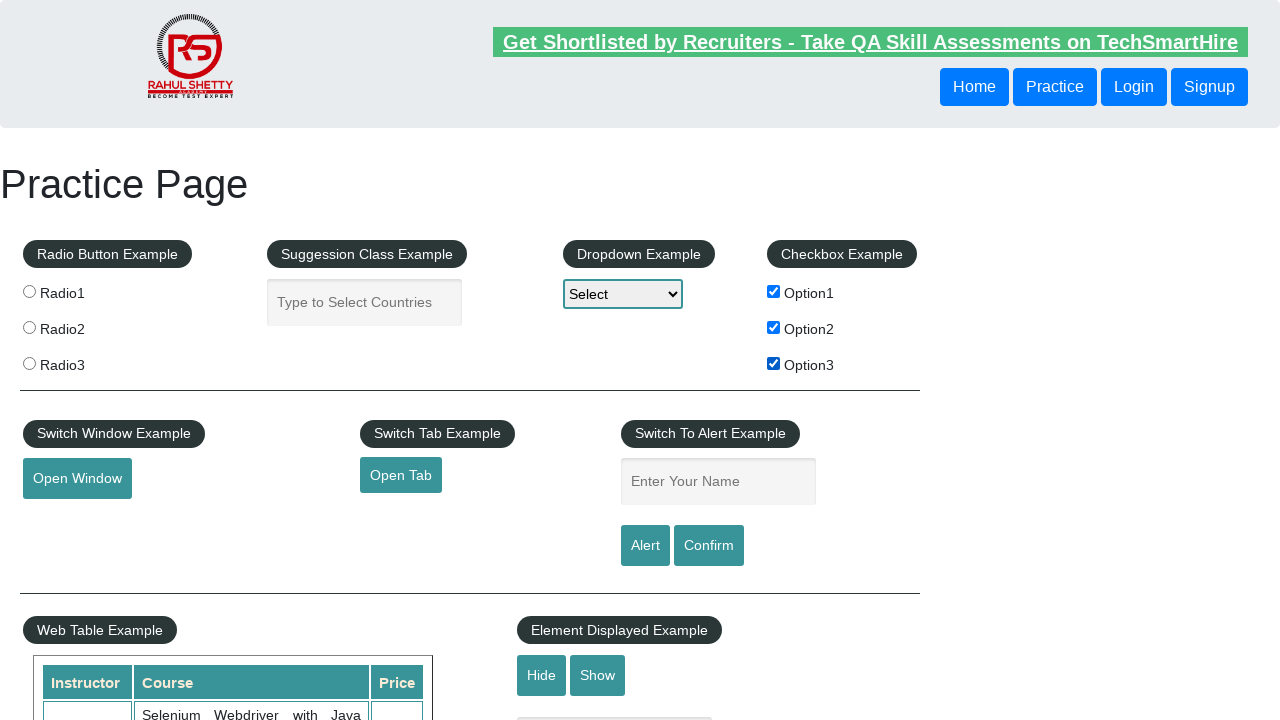